Tests navigation to the contact us page by clicking the Contact Us link and verifying the URL changes correctly

Starting URL: https://the-internet.herokuapp.com/disappearing_elements

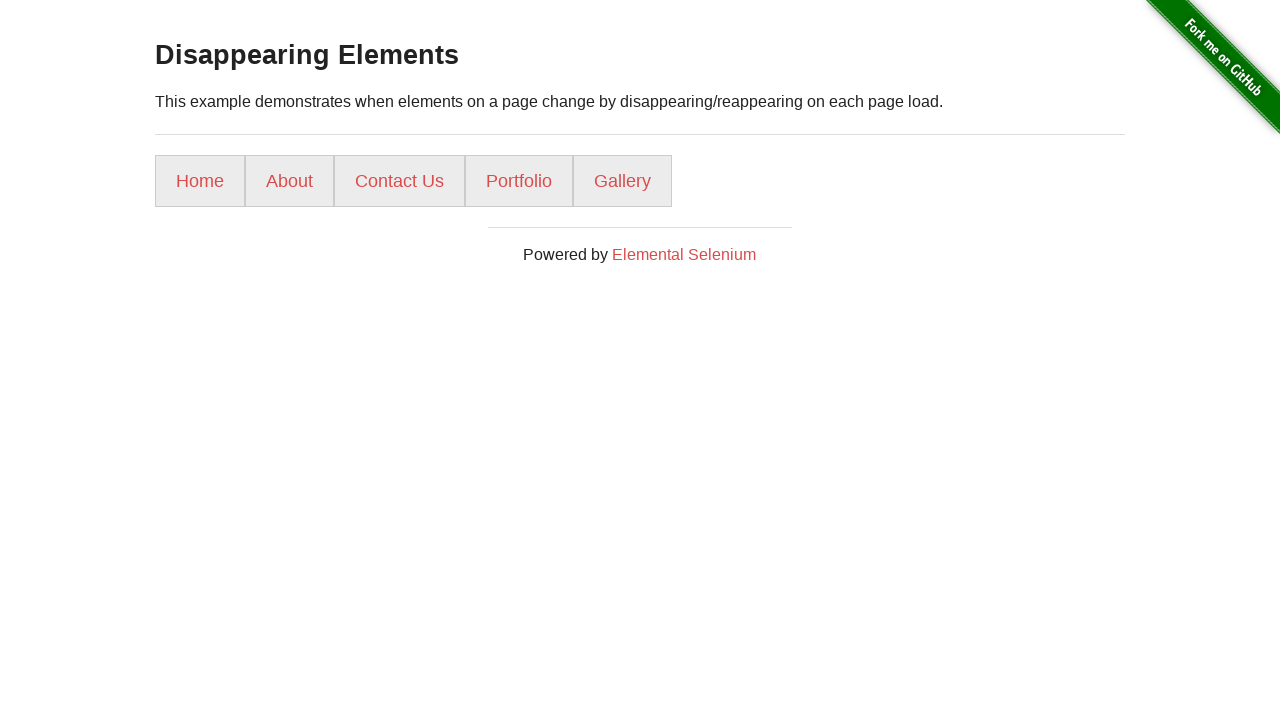

Clicked on Contact Us link at (400, 181) on text=Contact Us
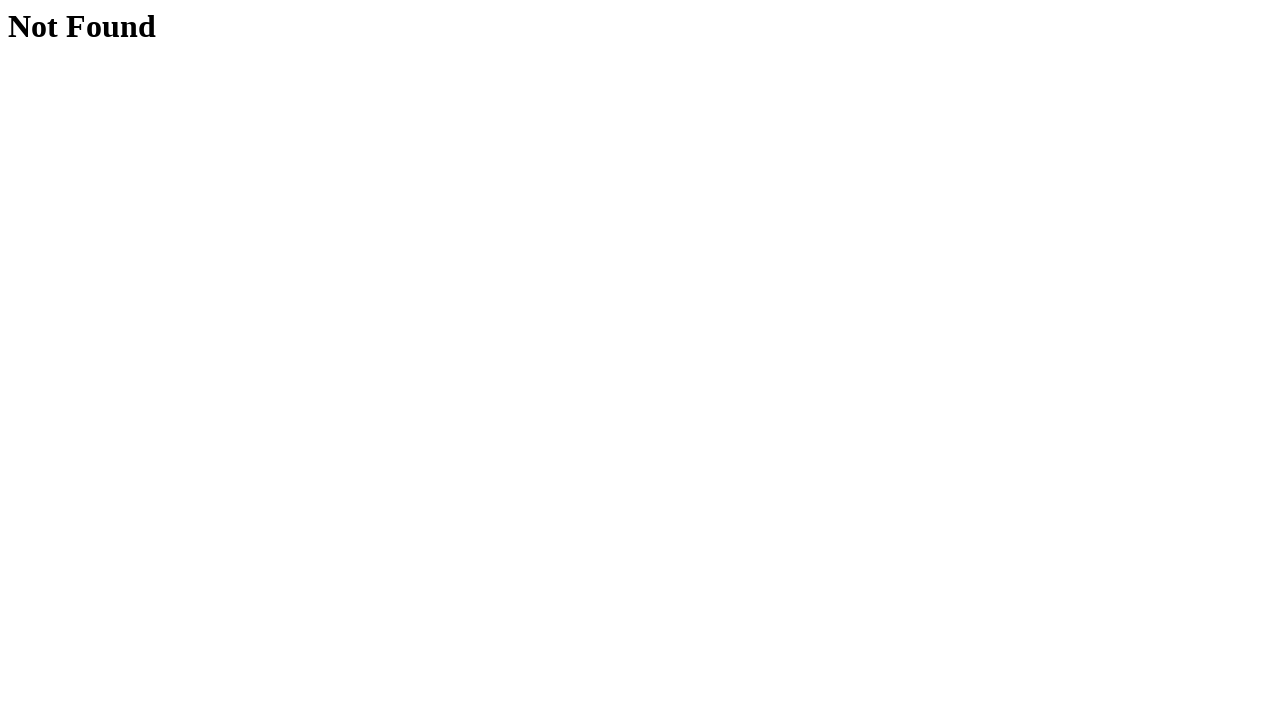

Verified navigation to contact us page - URL changed to https://the-internet.herokuapp.com/contact-us/
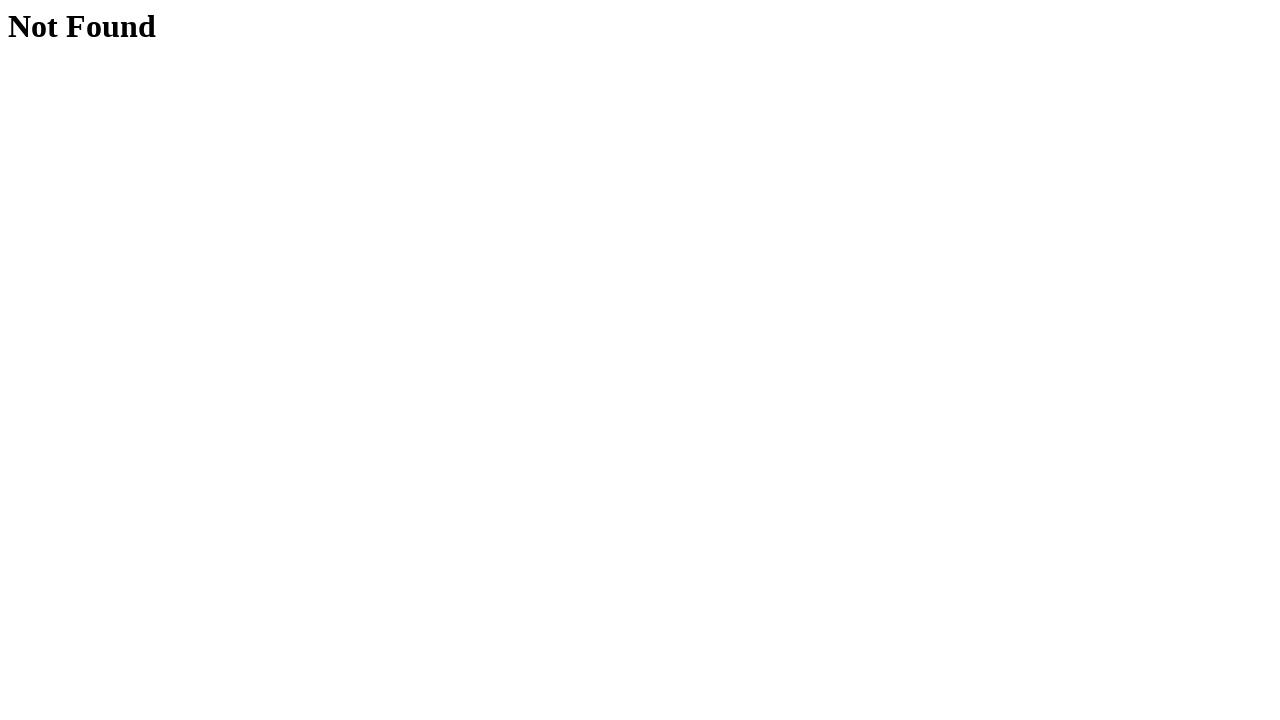

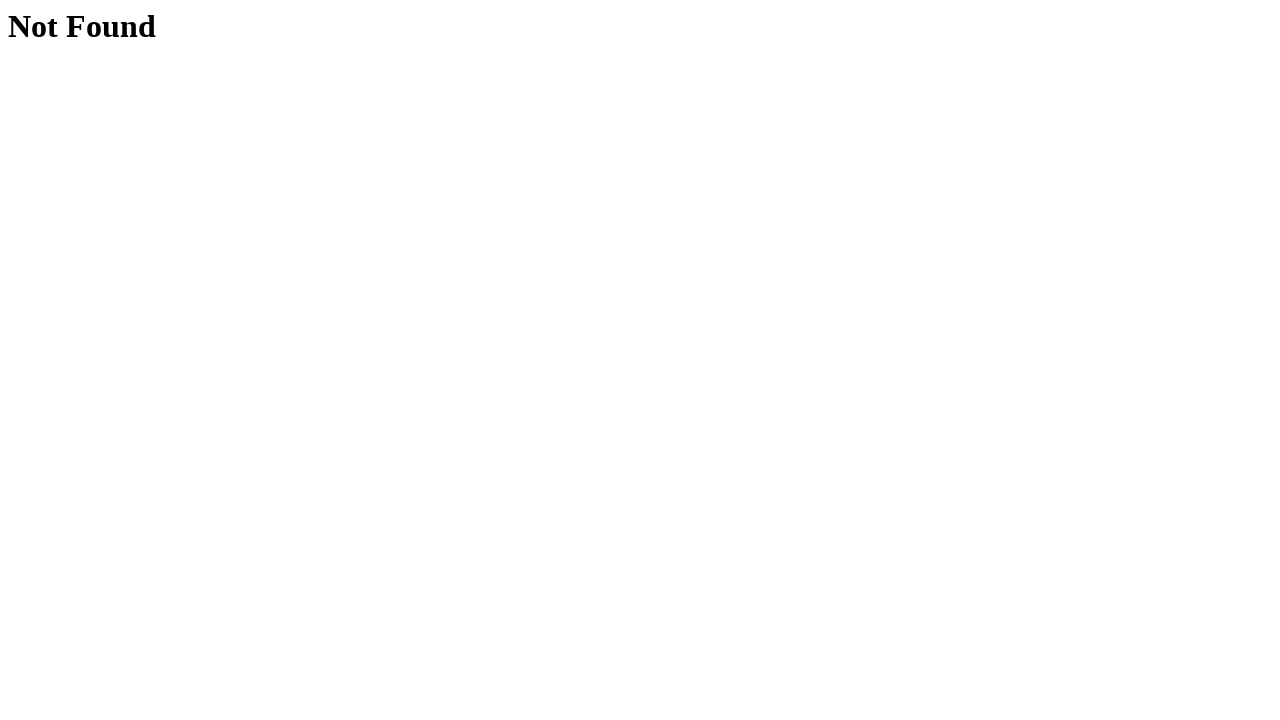